Verifies that the personal account link/button is visible and displayed on the main page of petrolplus.ru

Starting URL: https://www.petrolplus.ru/

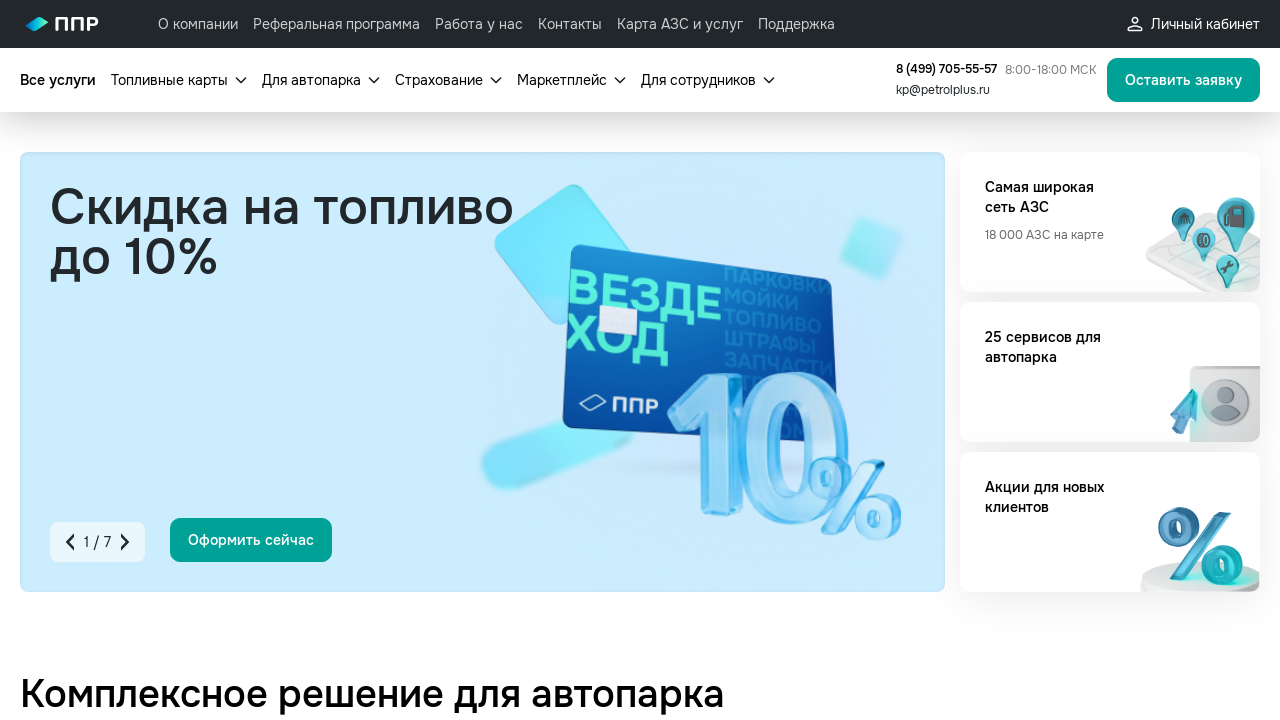

Waited for personal account button to be visible
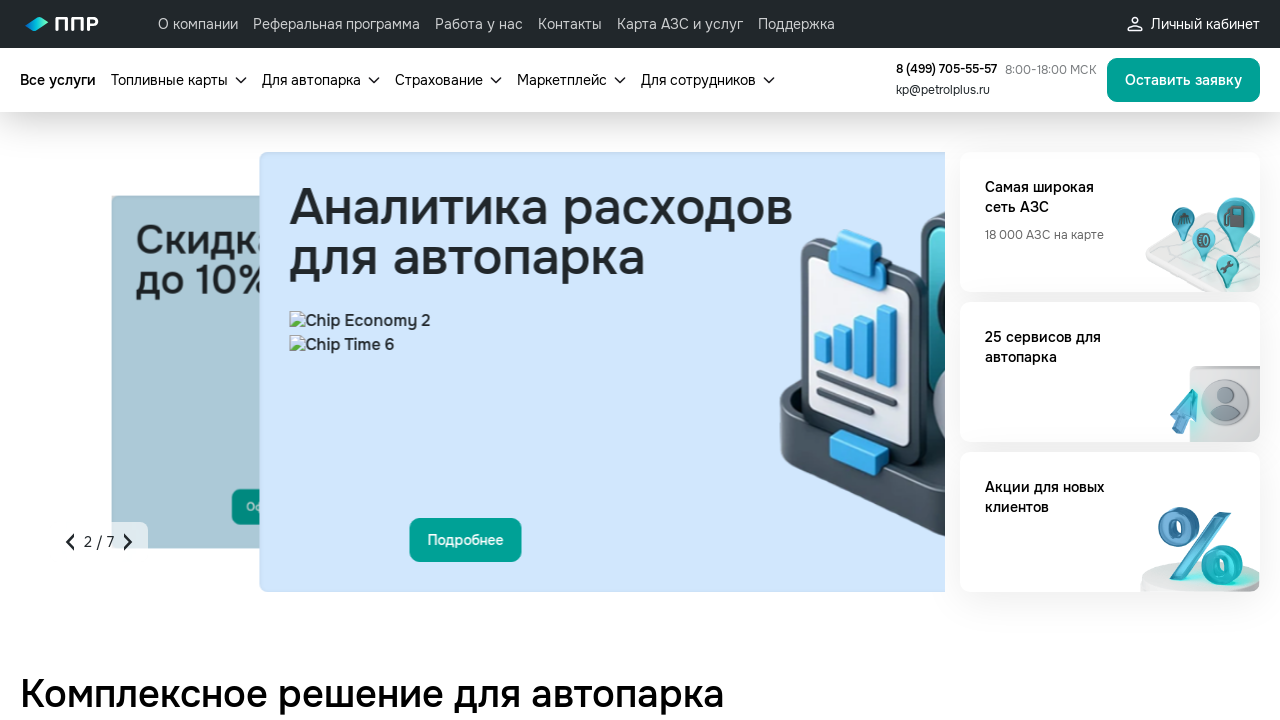

Verified personal account button is displayed on petrolplus.ru main page
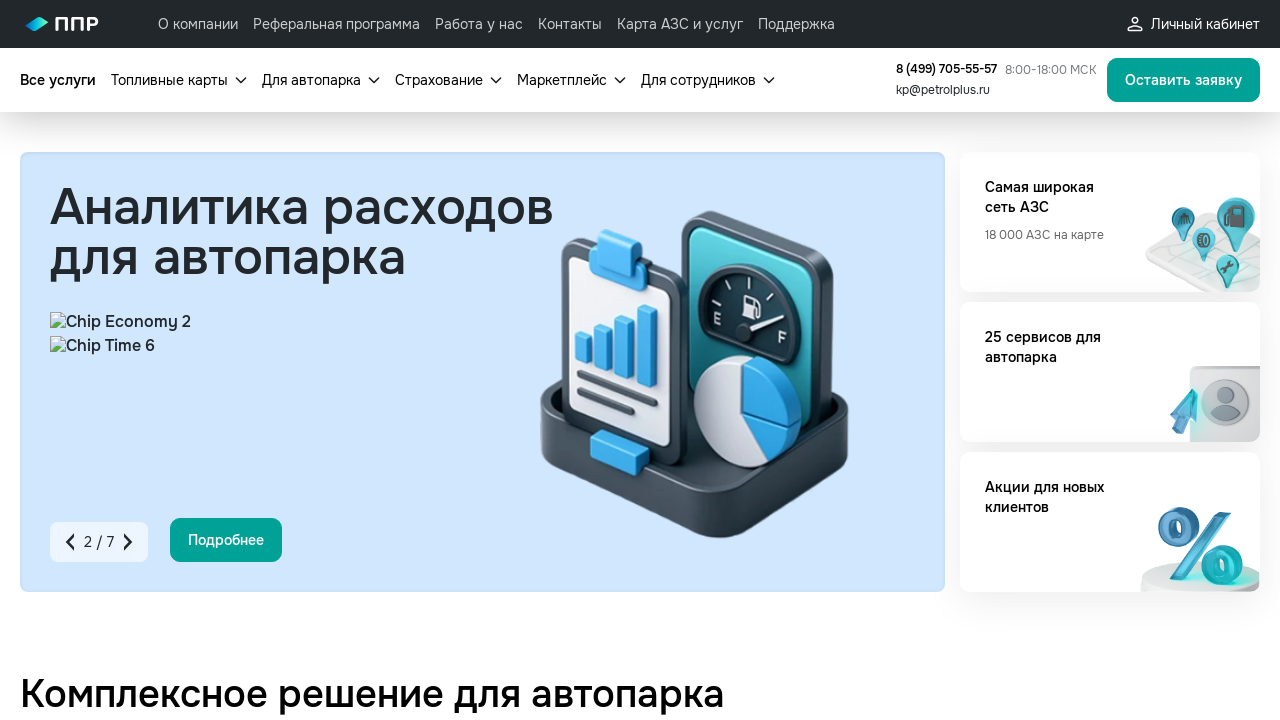

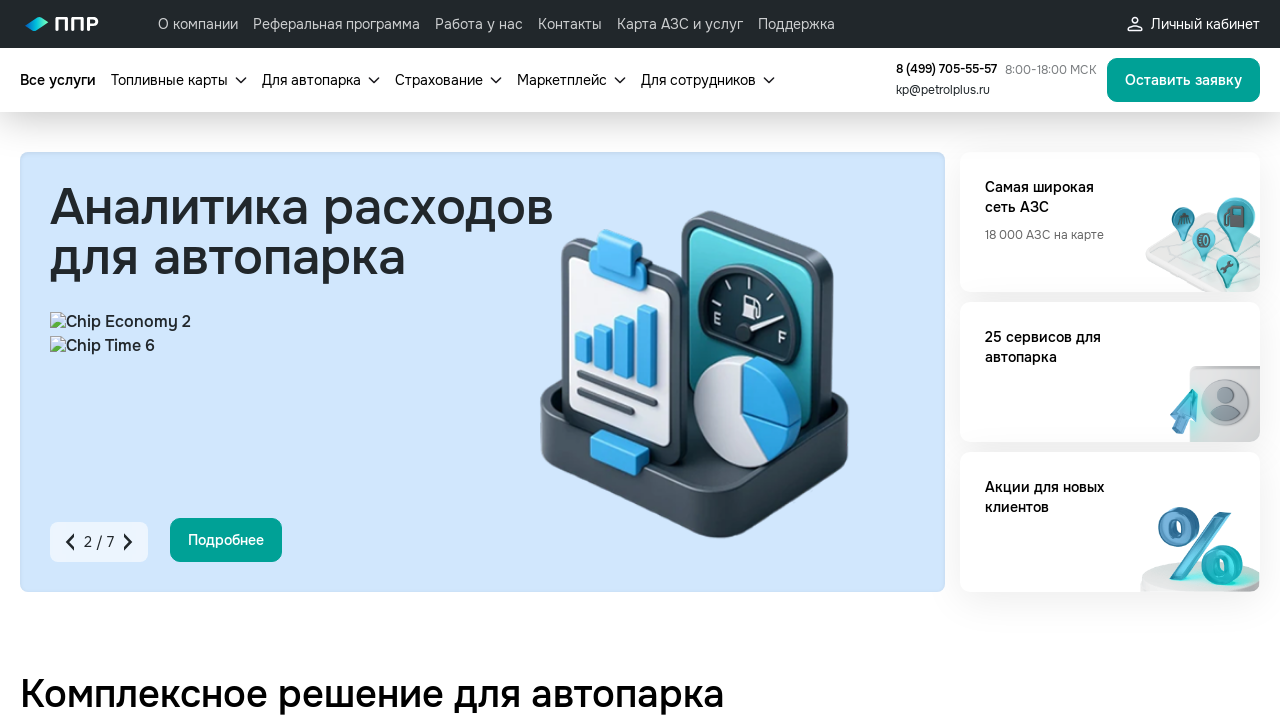